Tests navigation by clicking a link with mathematically calculated text, then fills out a form with name, last name, city, and country fields and submits it.

Starting URL: http://suninjuly.github.io/find_link_text

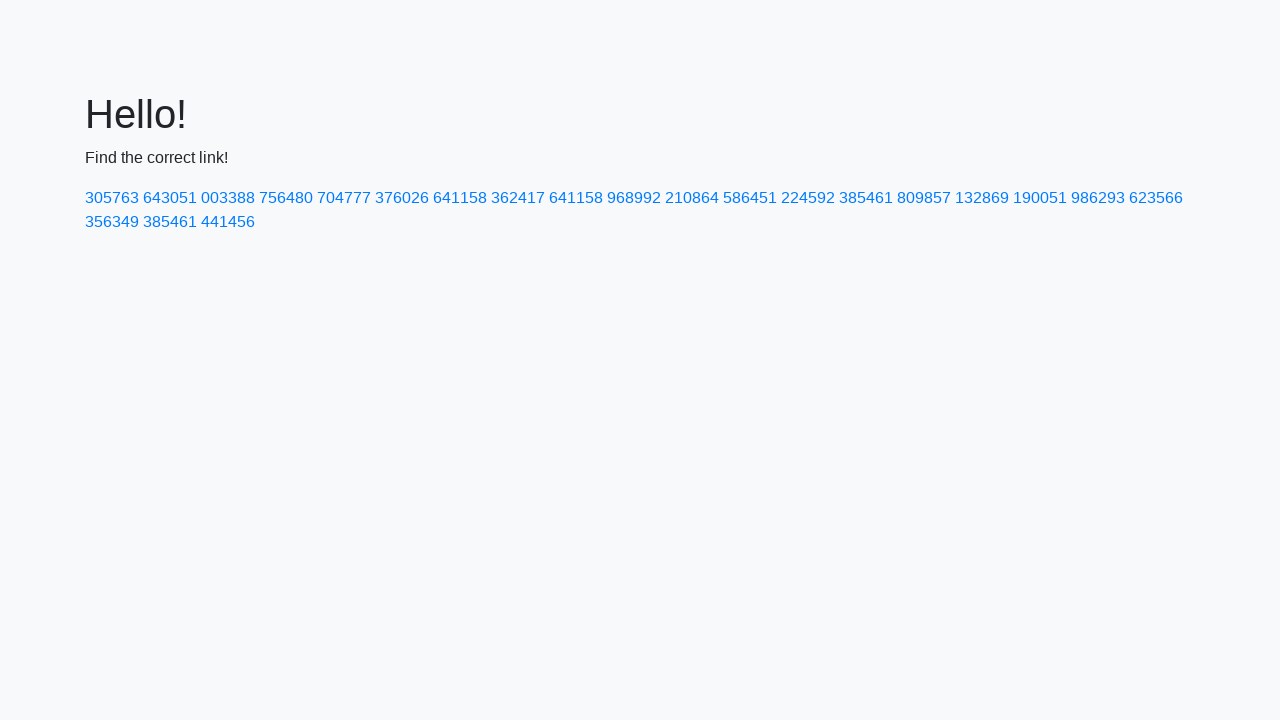

Clicked link with mathematically calculated text '224592' at (808, 198) on a:text('224592')
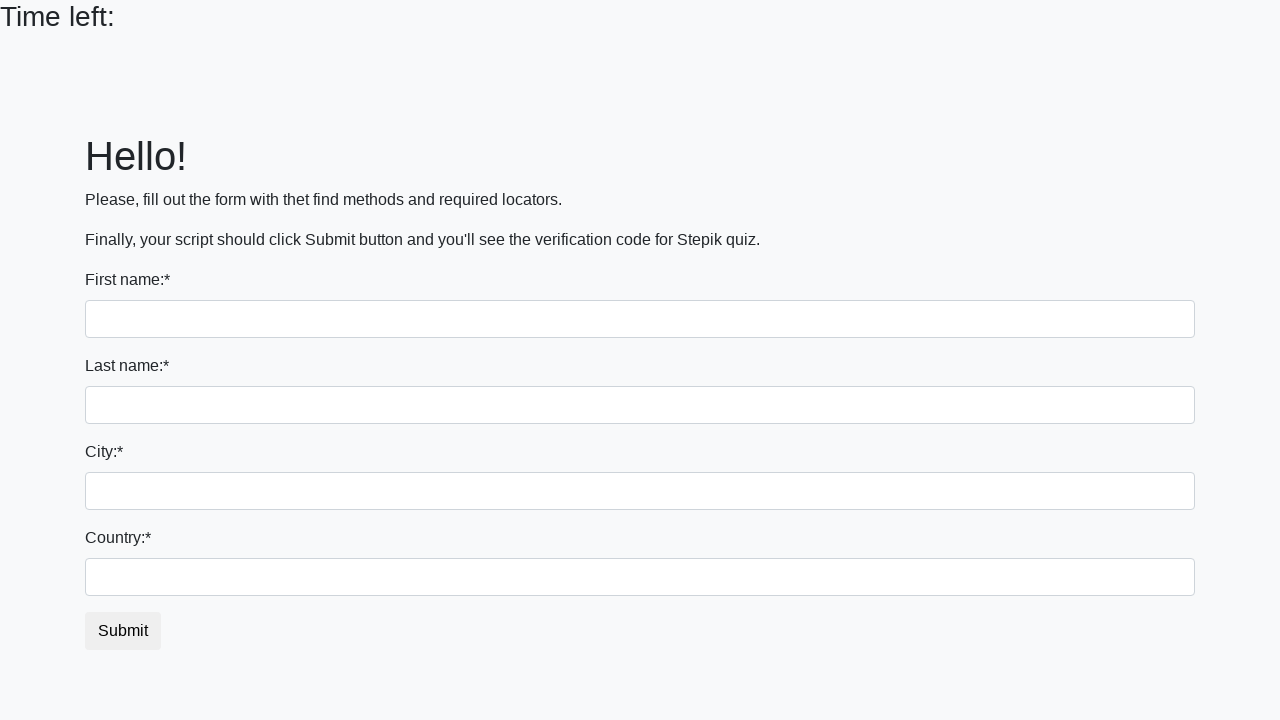

Filled first name field with 'Ivan' on input
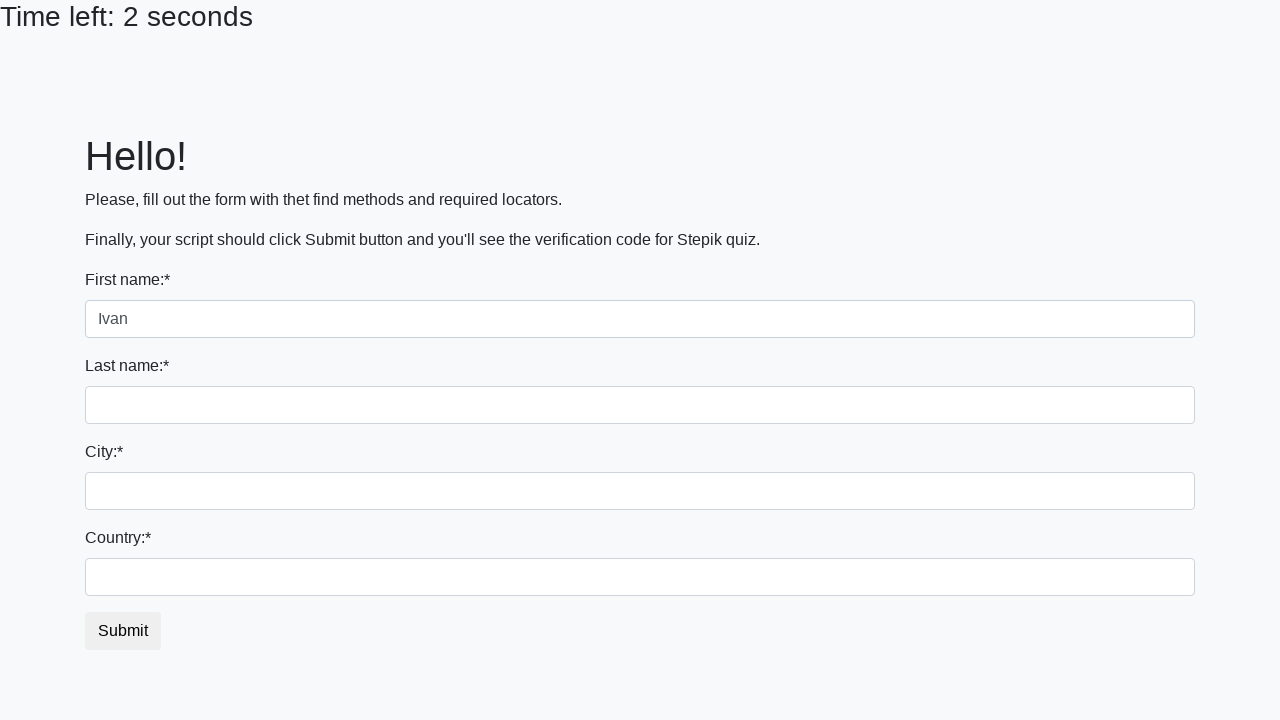

Filled last name field with 'Ivanov' on input[name='last_name']
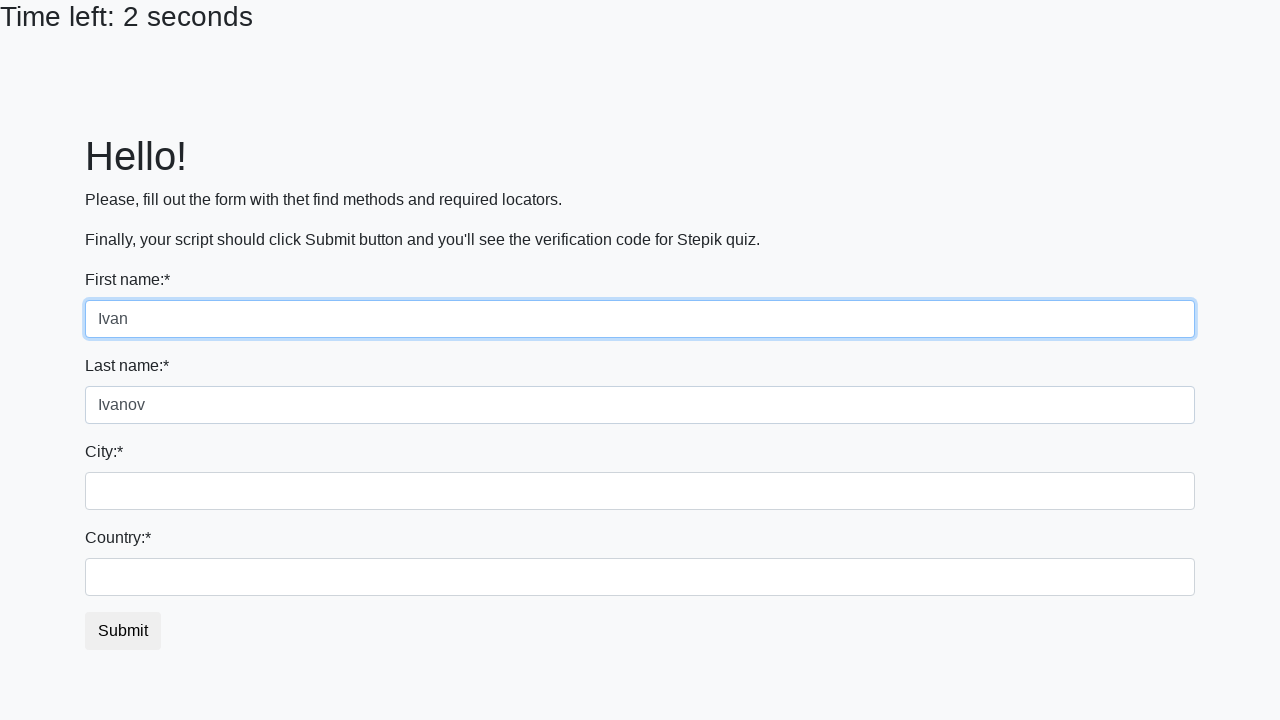

Filled city field with 'Smolensk' on .city
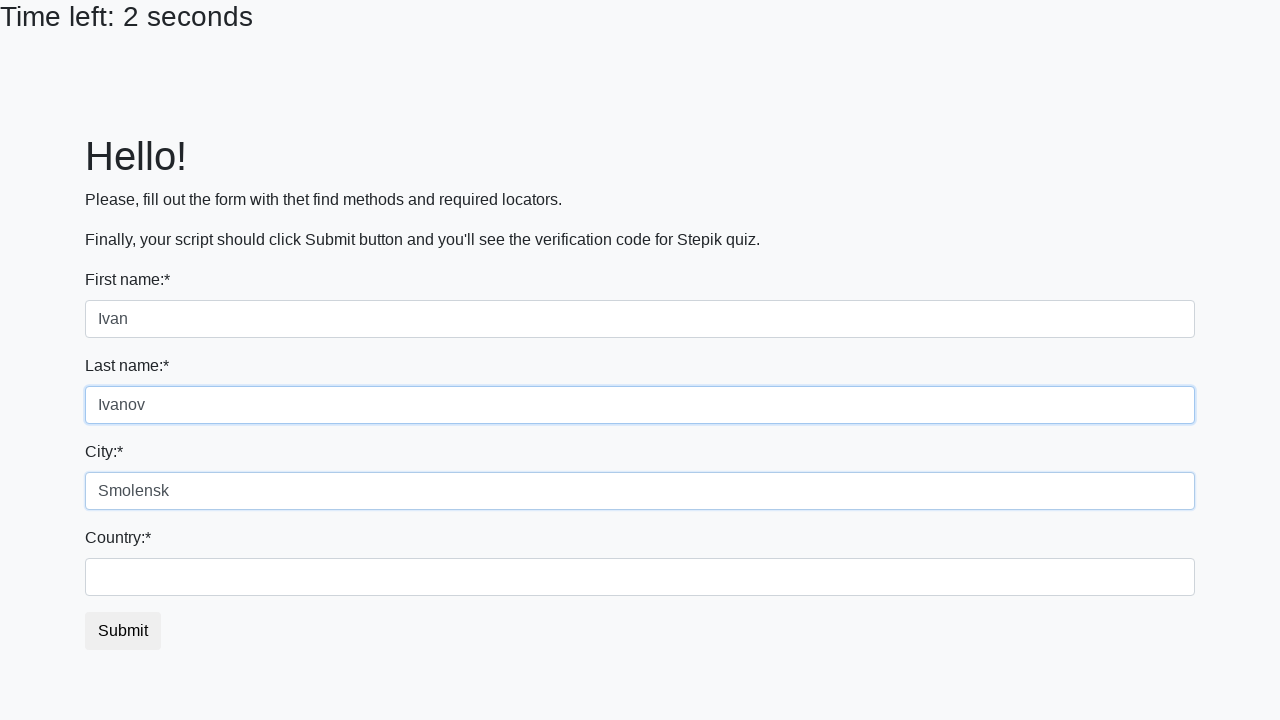

Filled country field with 'Russia' on #country
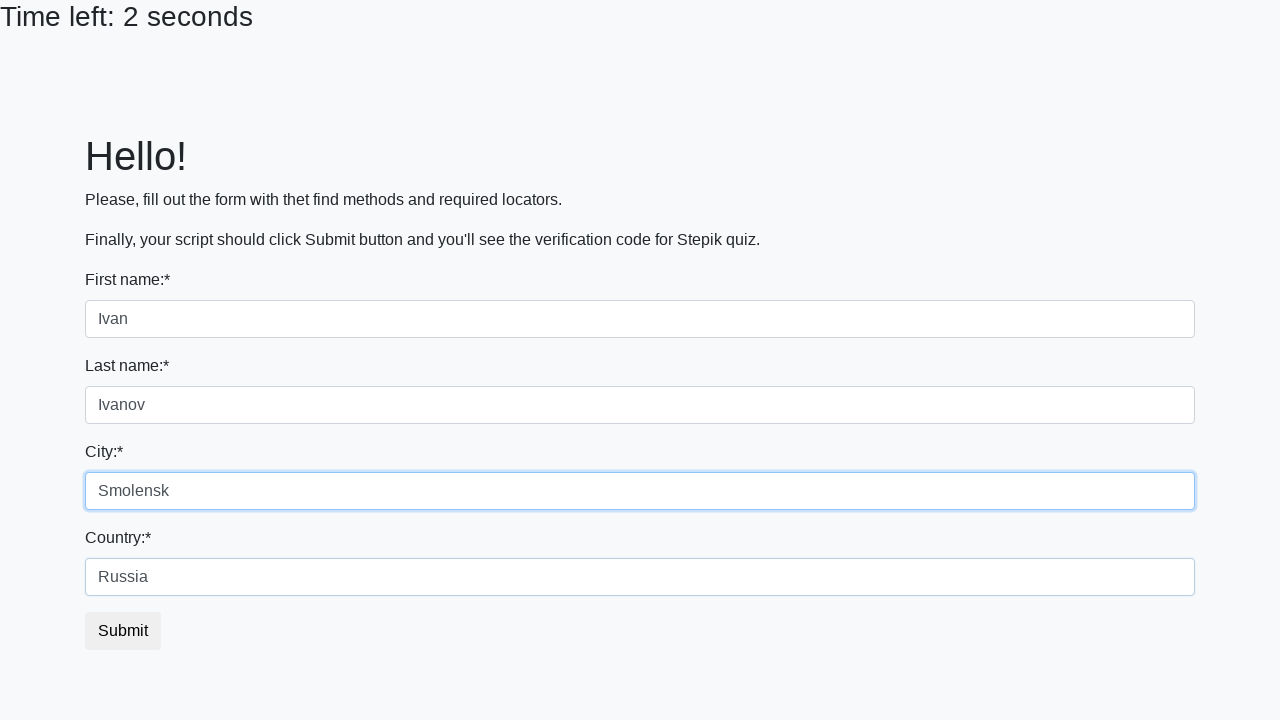

Clicked form submit button at (123, 631) on button.btn
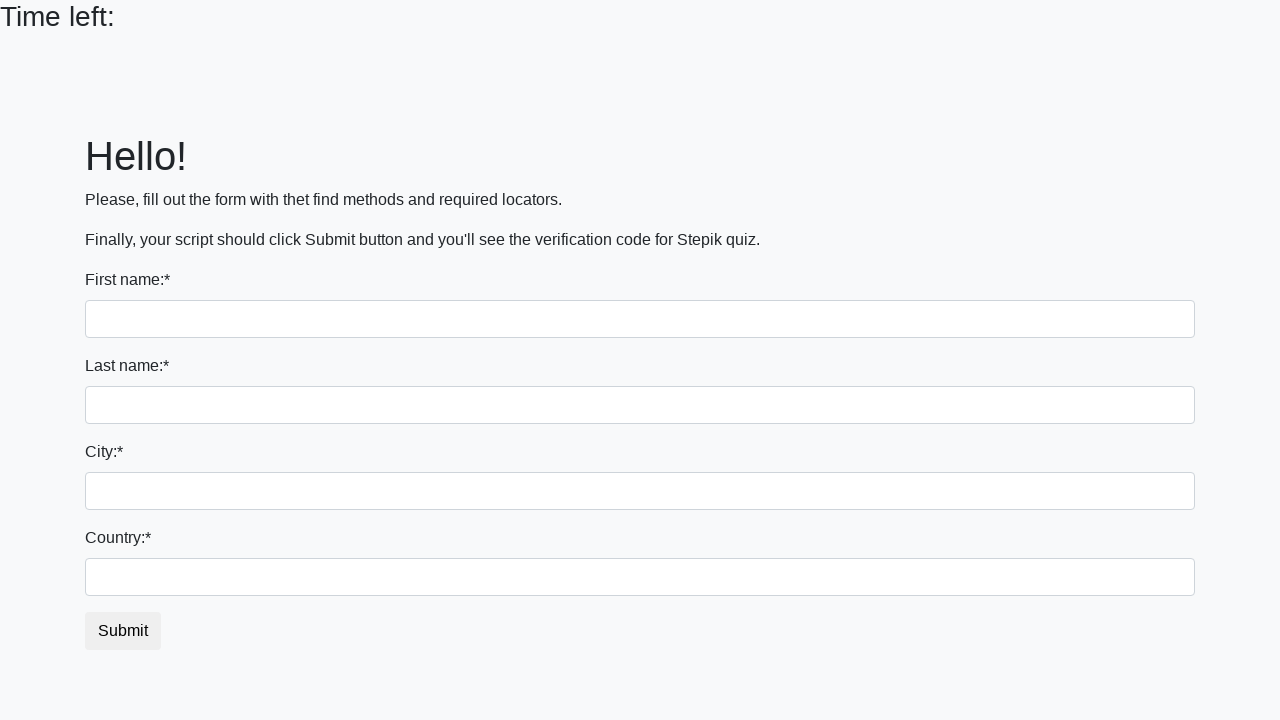

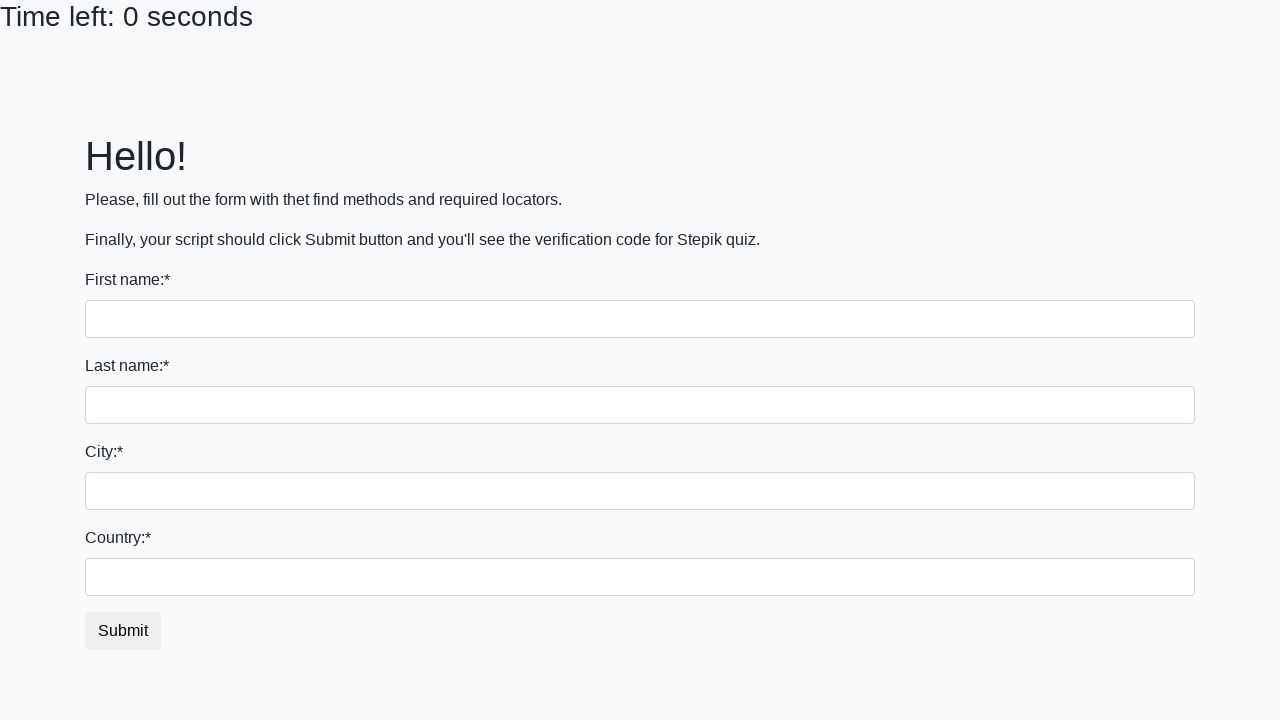